Tests keyboard key press functionality by sending the SPACE key to a target element and then sending the LEFT arrow key using the Actions API, verifying the displayed result text after each key press.

Starting URL: http://the-internet.herokuapp.com/key_presses

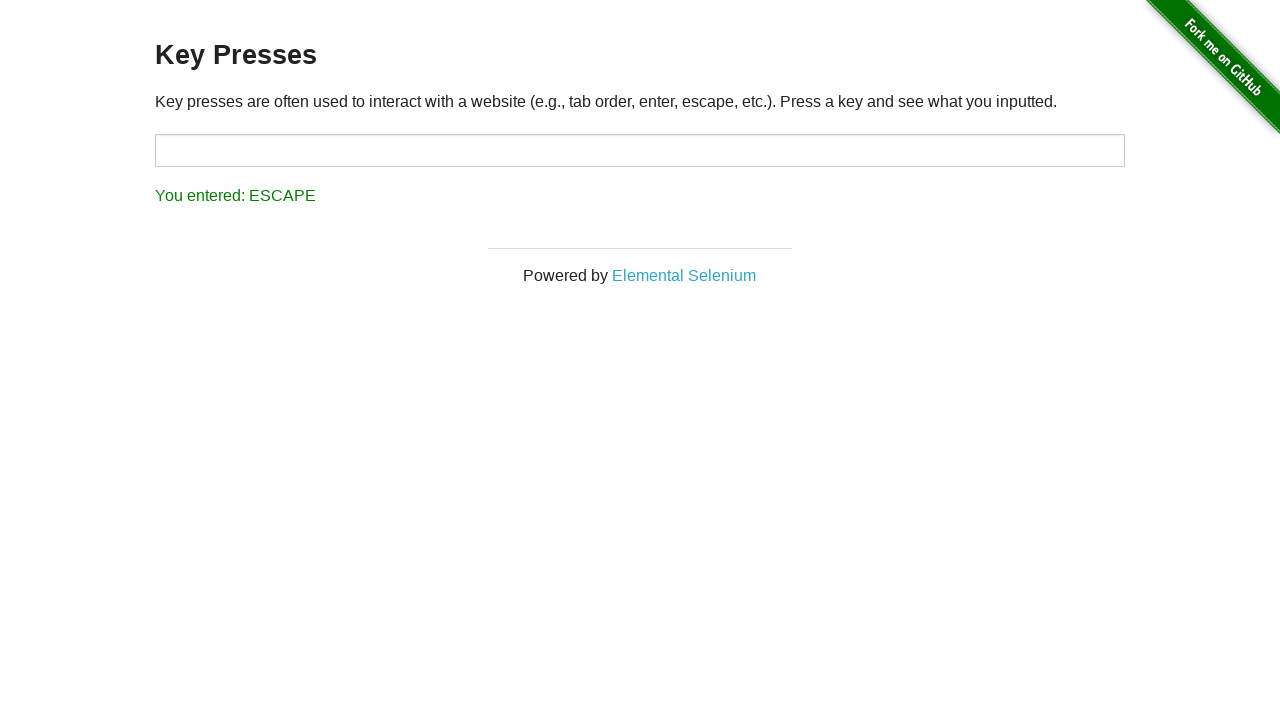

Sent SPACE key to target element on #target
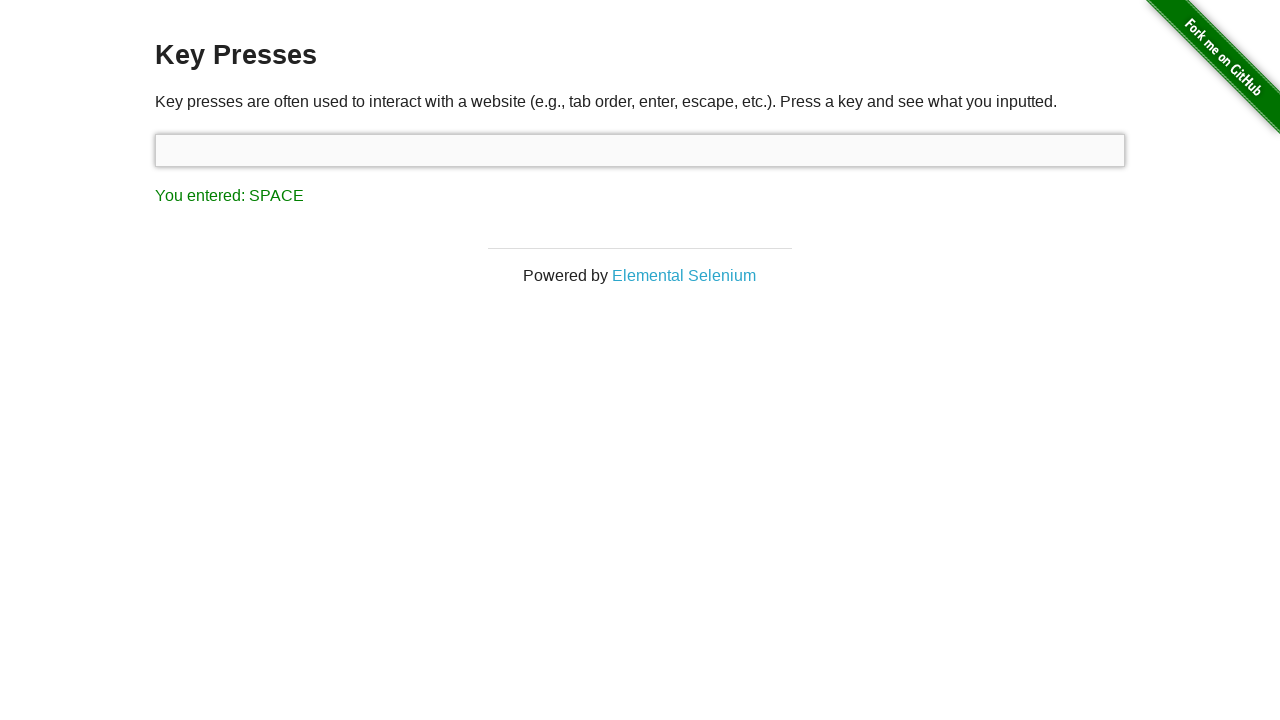

Result element loaded after SPACE key press
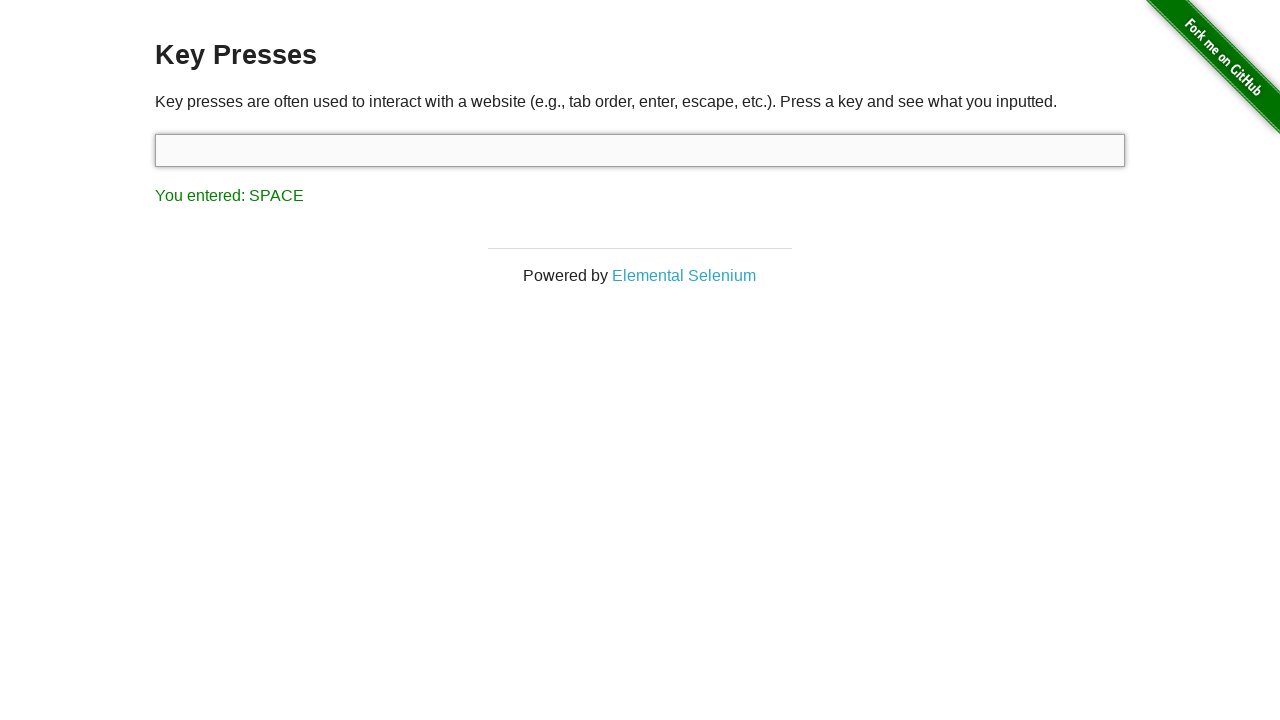

Sent LEFT arrow key using Actions API
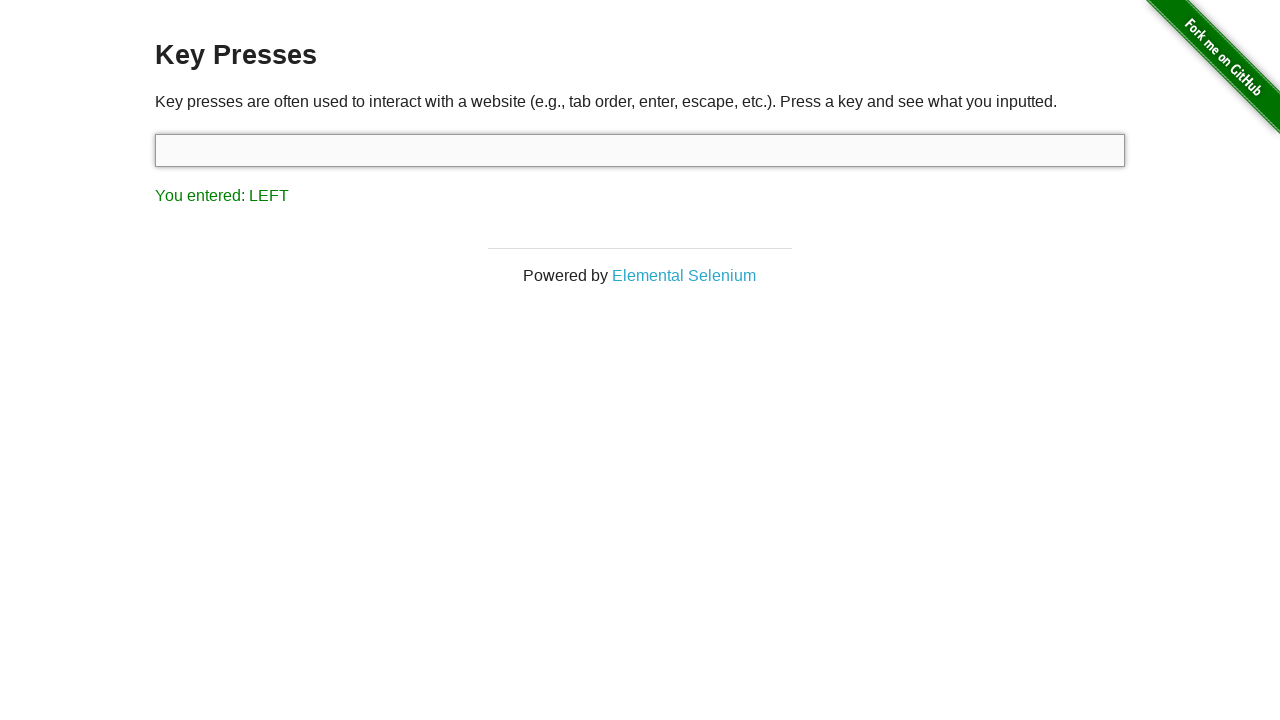

Result element updated after LEFT arrow key press
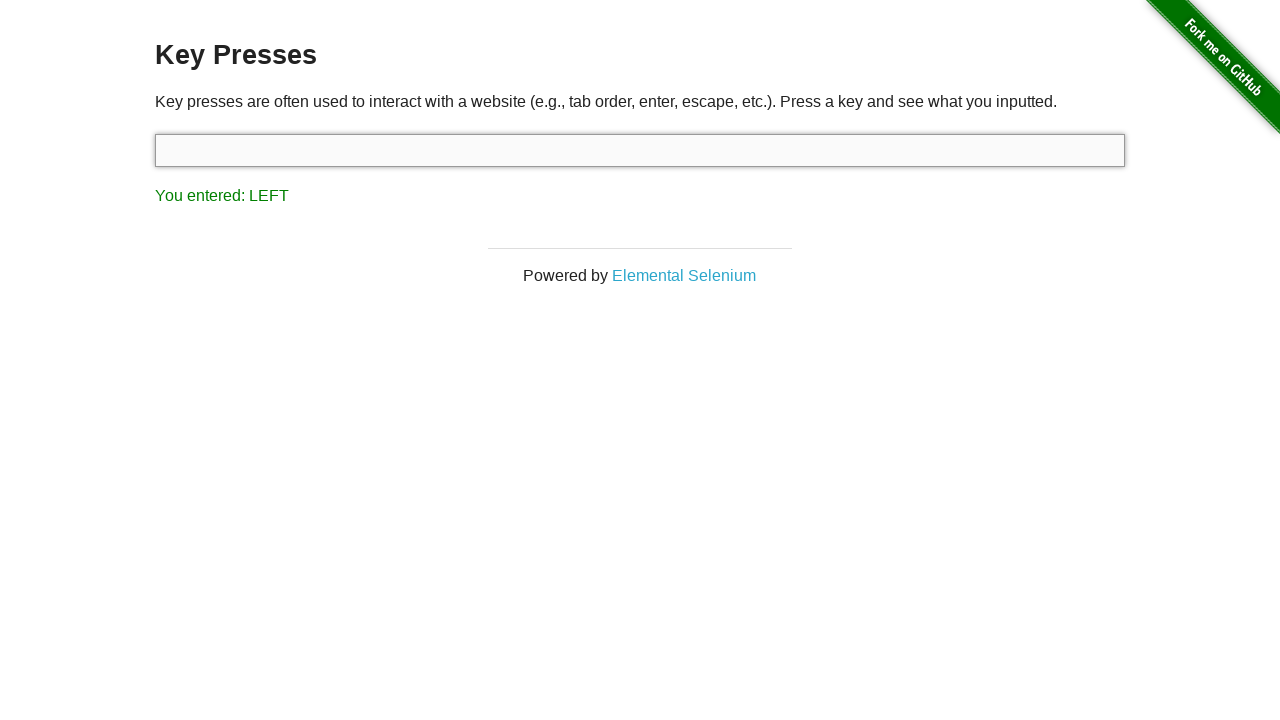

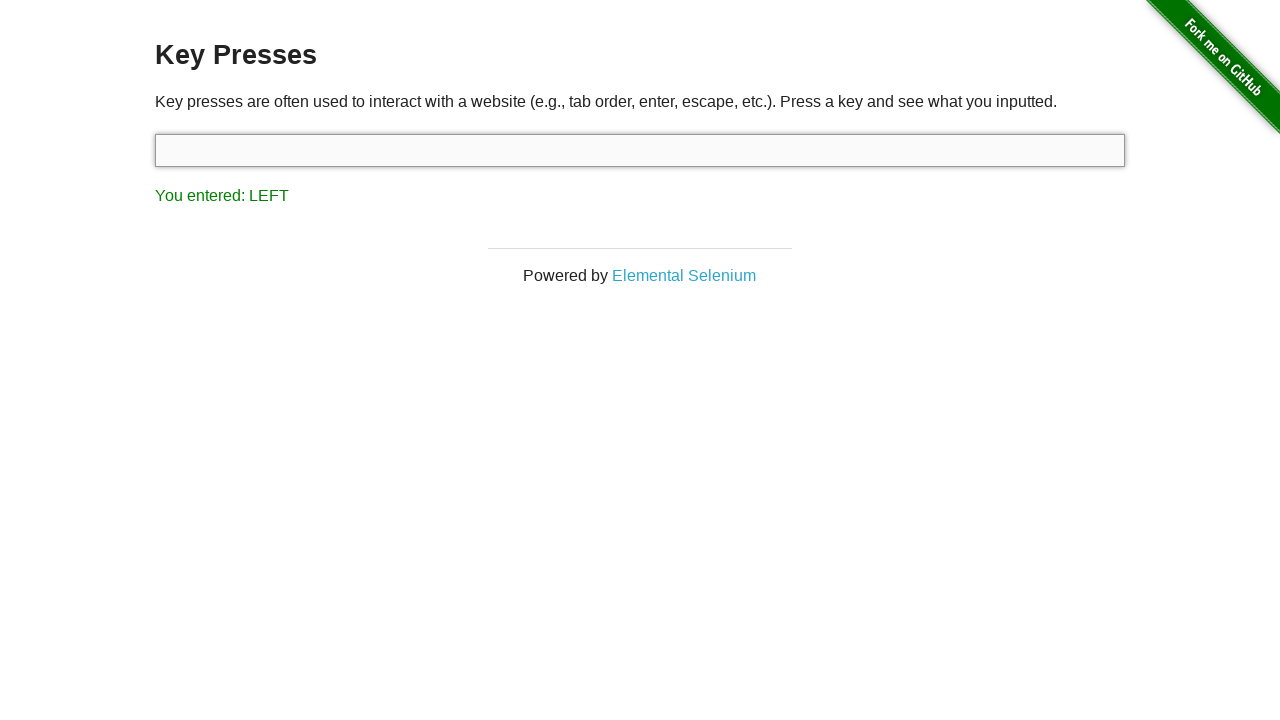